Fills out the practice form on DEMOQA with first name, last name, and email fields, then attempts to submit the form.

Starting URL: https://demoqa.com/automation-practice-form

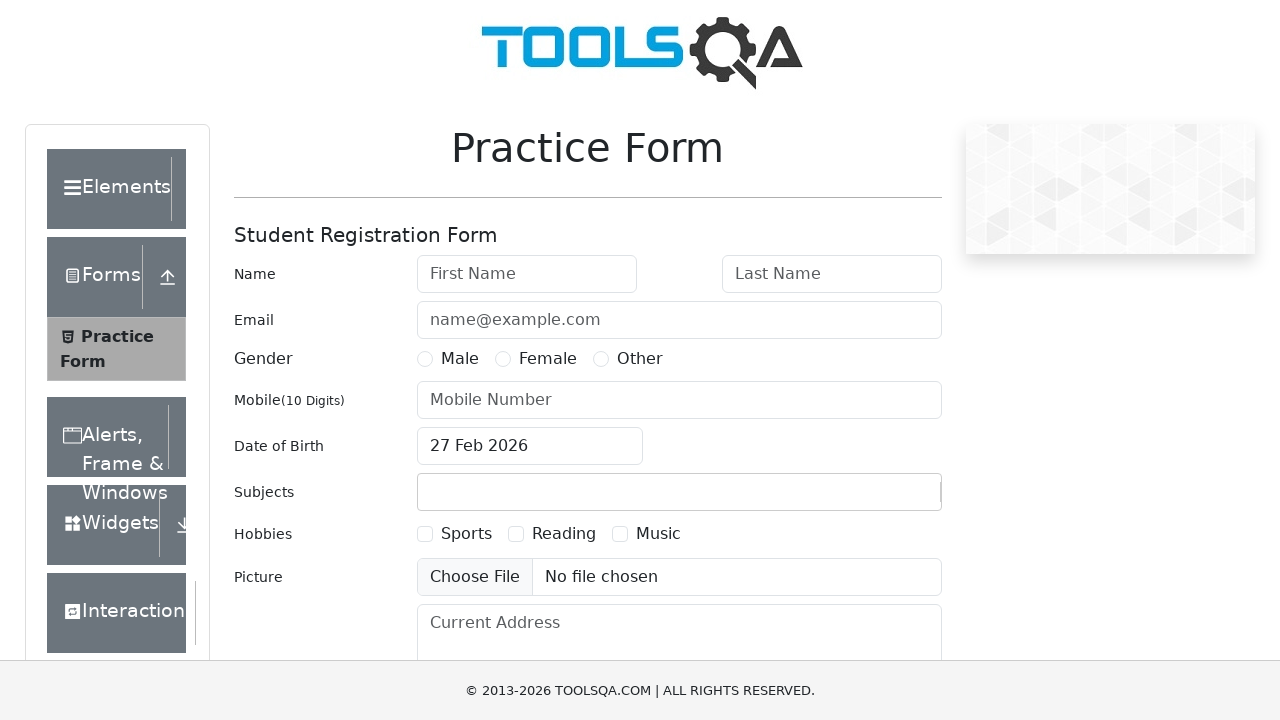

Filled first name field with 'Maria Elena' on #firstName
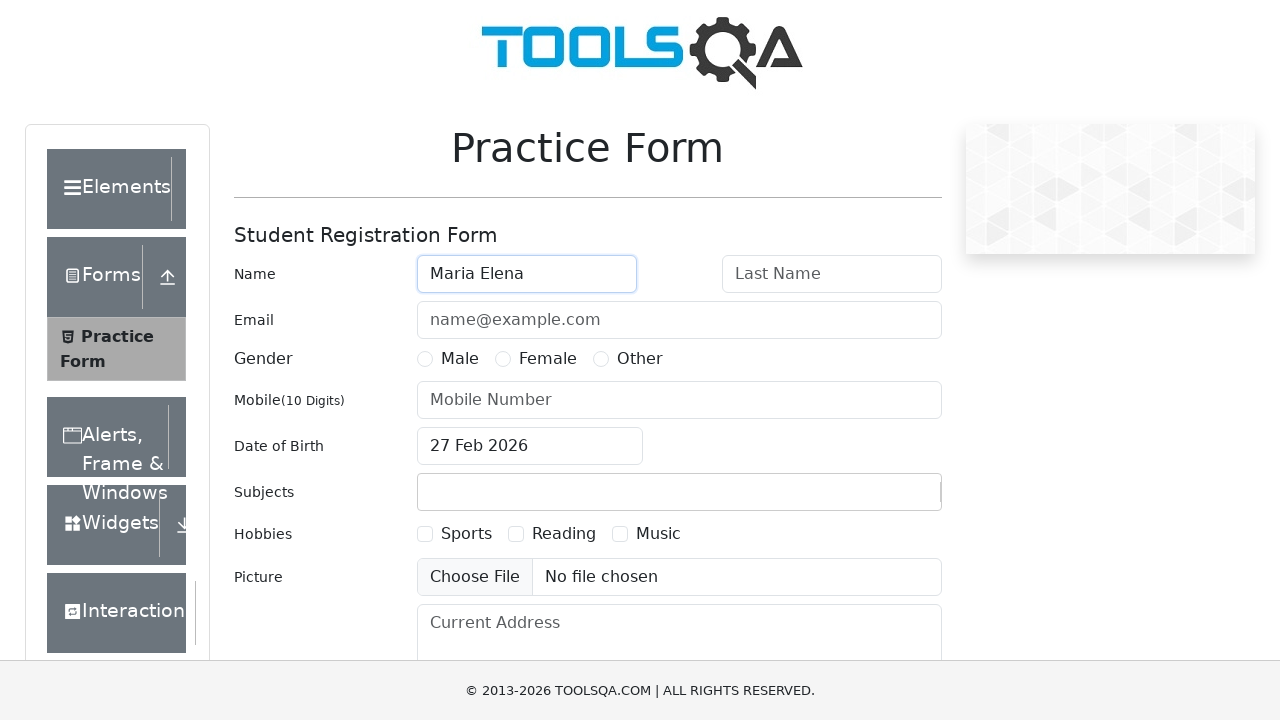

Filled last name field with 'Rodriguez' on #lastName
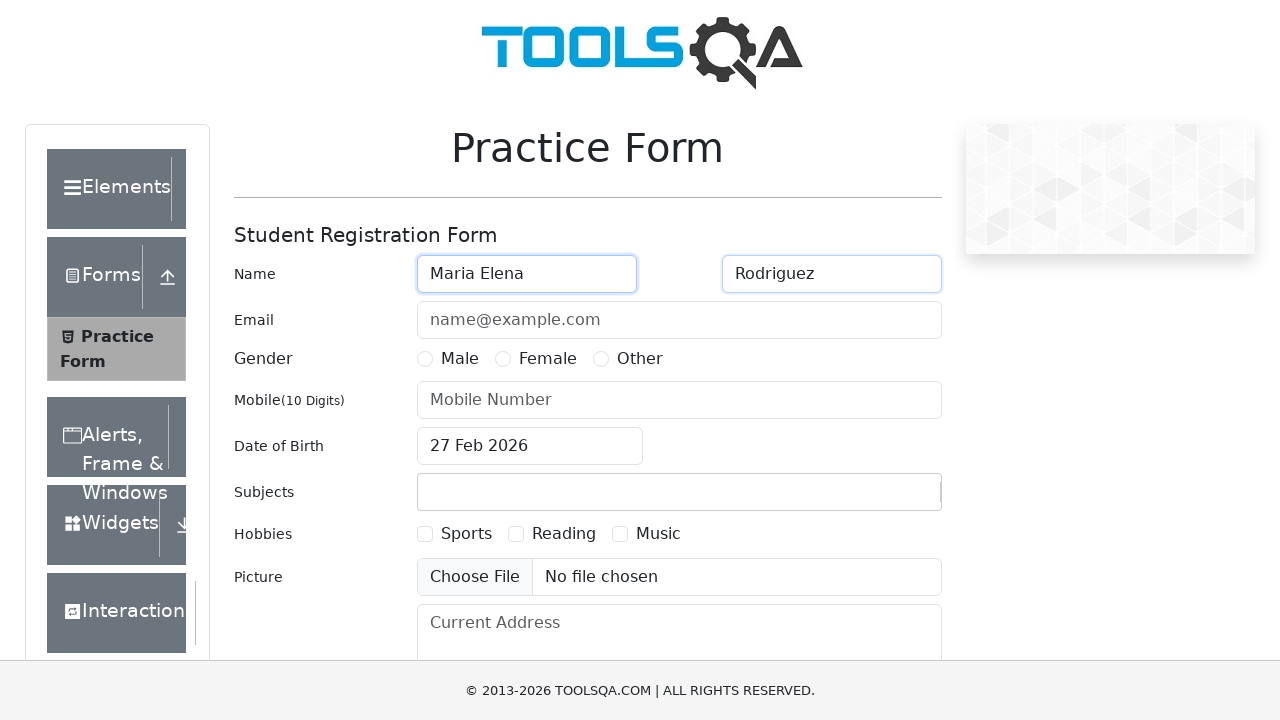

Filled email field with 'maria.rodriguez@example.com' on #userEmail
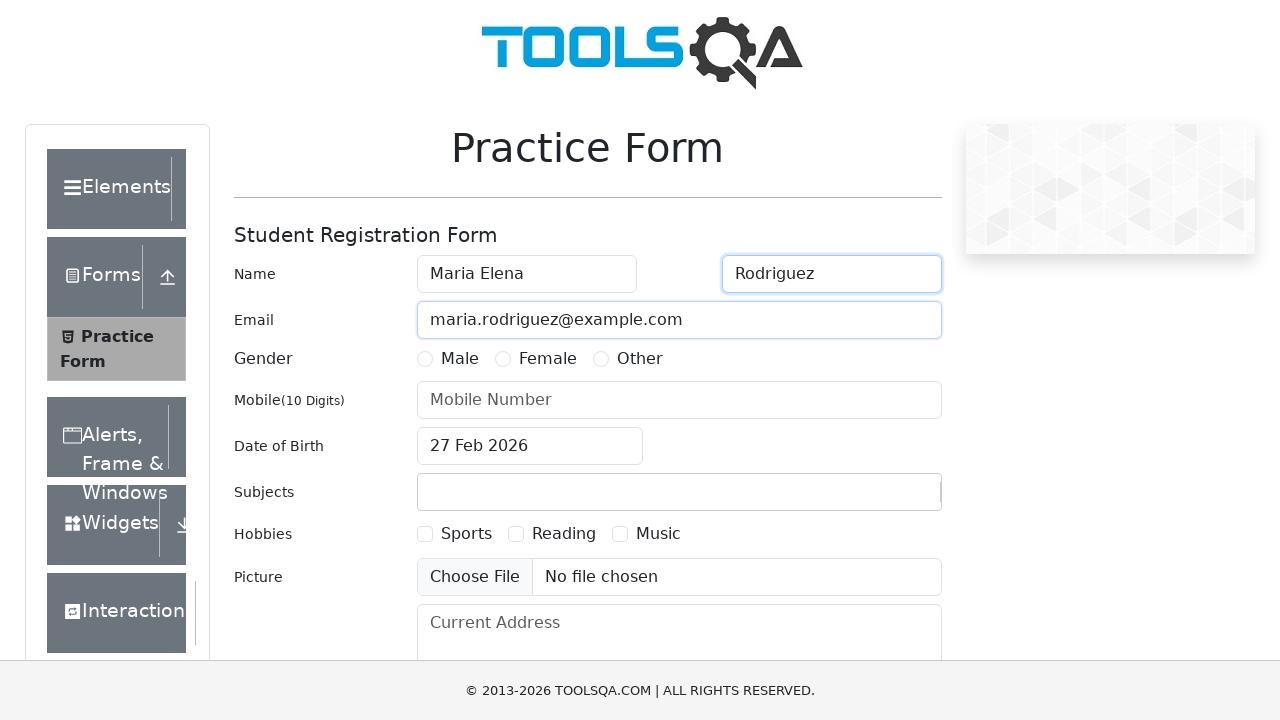

Scrolled to submit button
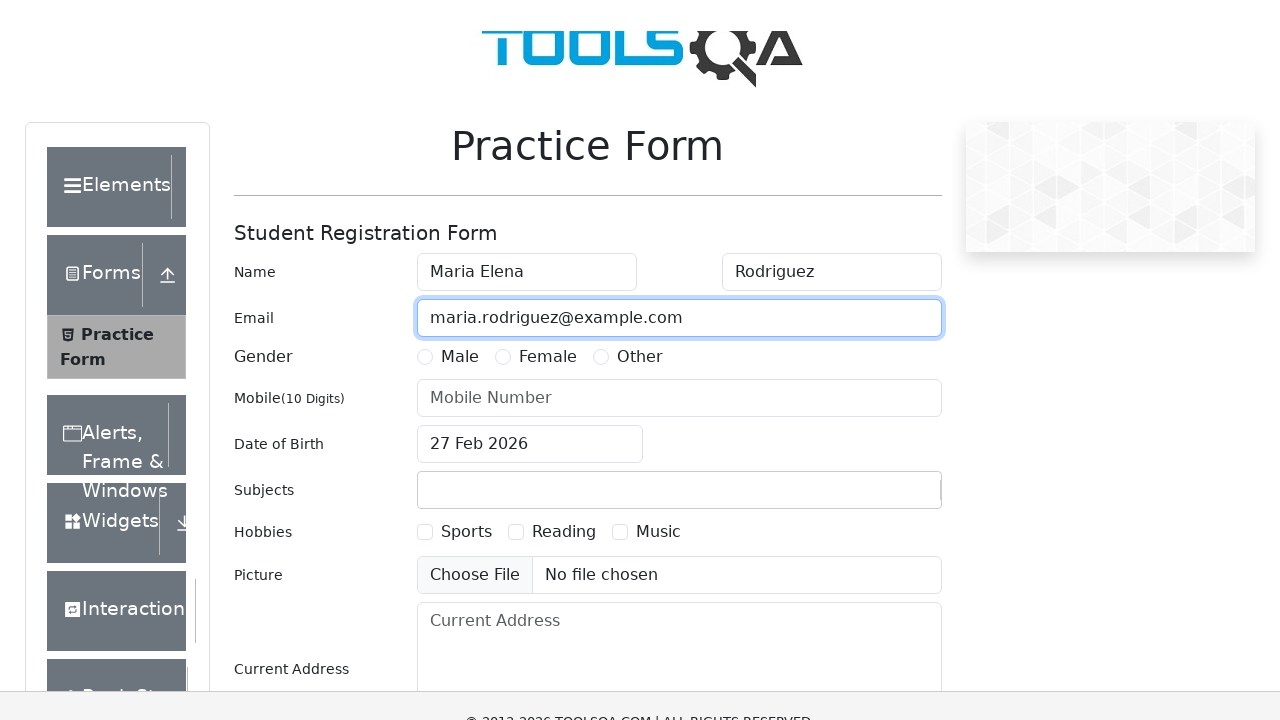

Clicked submit button to submit the form
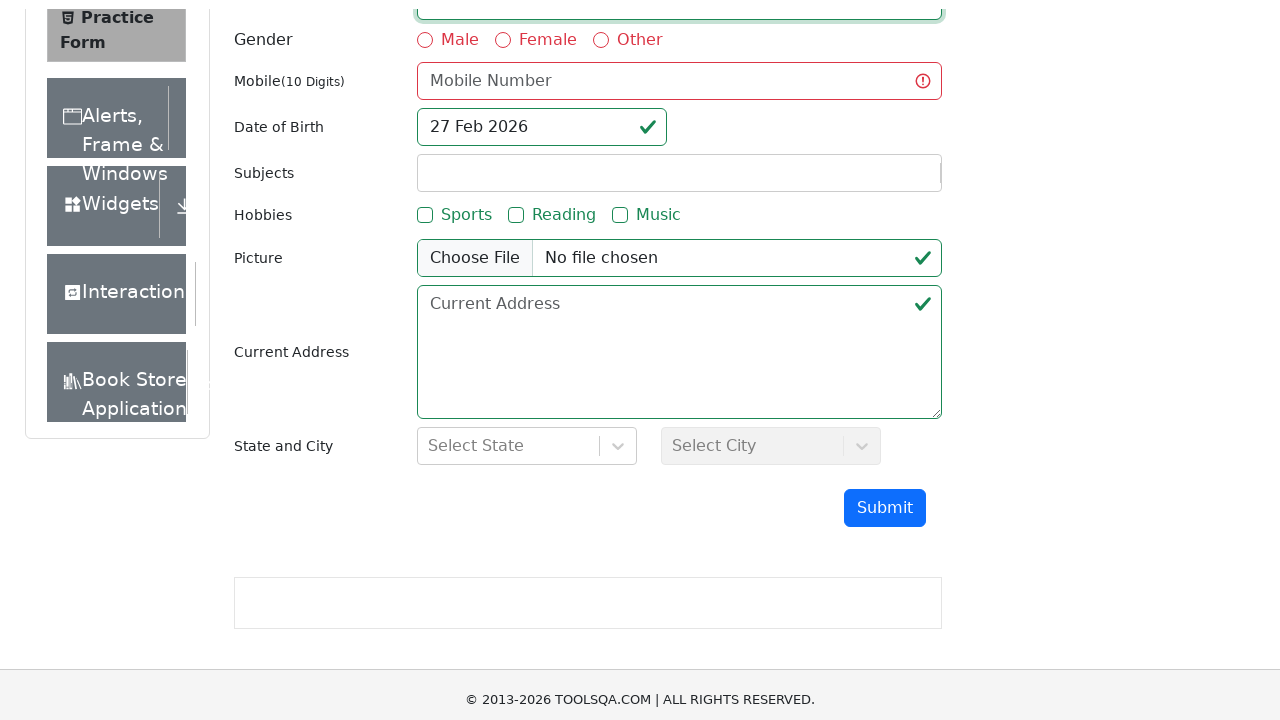

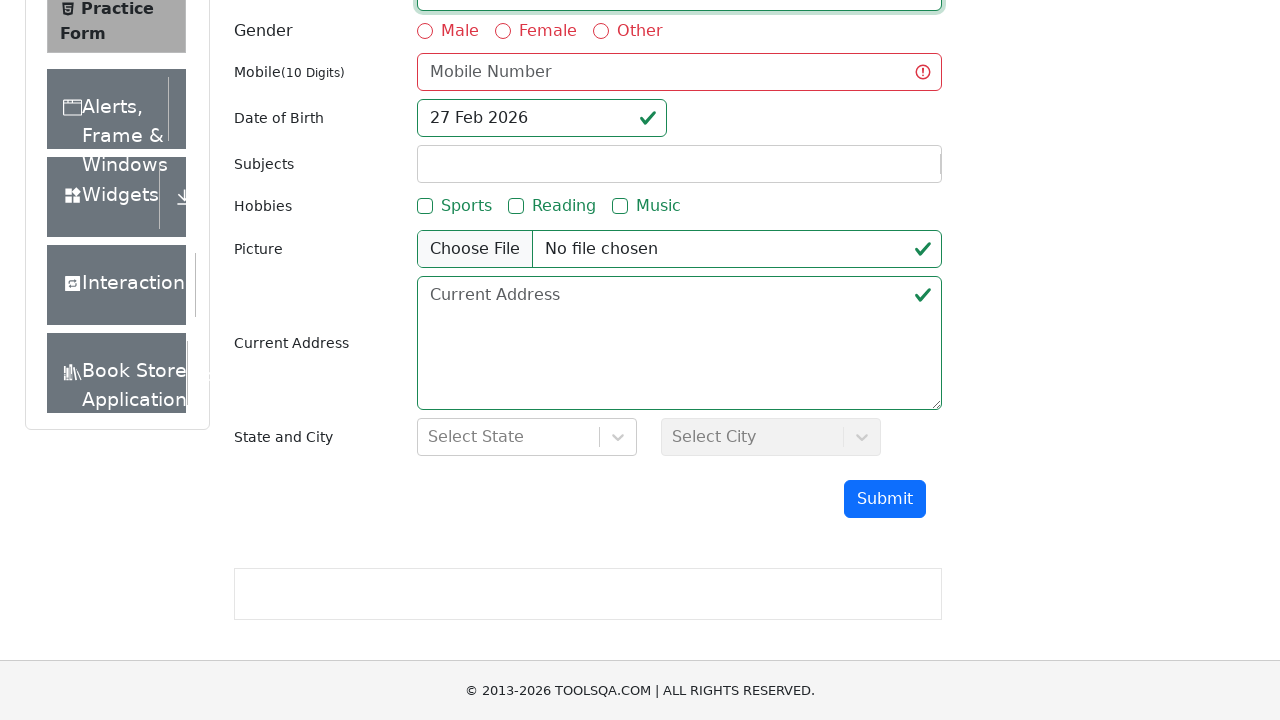